Interacts with table elements and fills login form fields on the omayo testing page

Starting URL: https://omayo.blogspot.in/

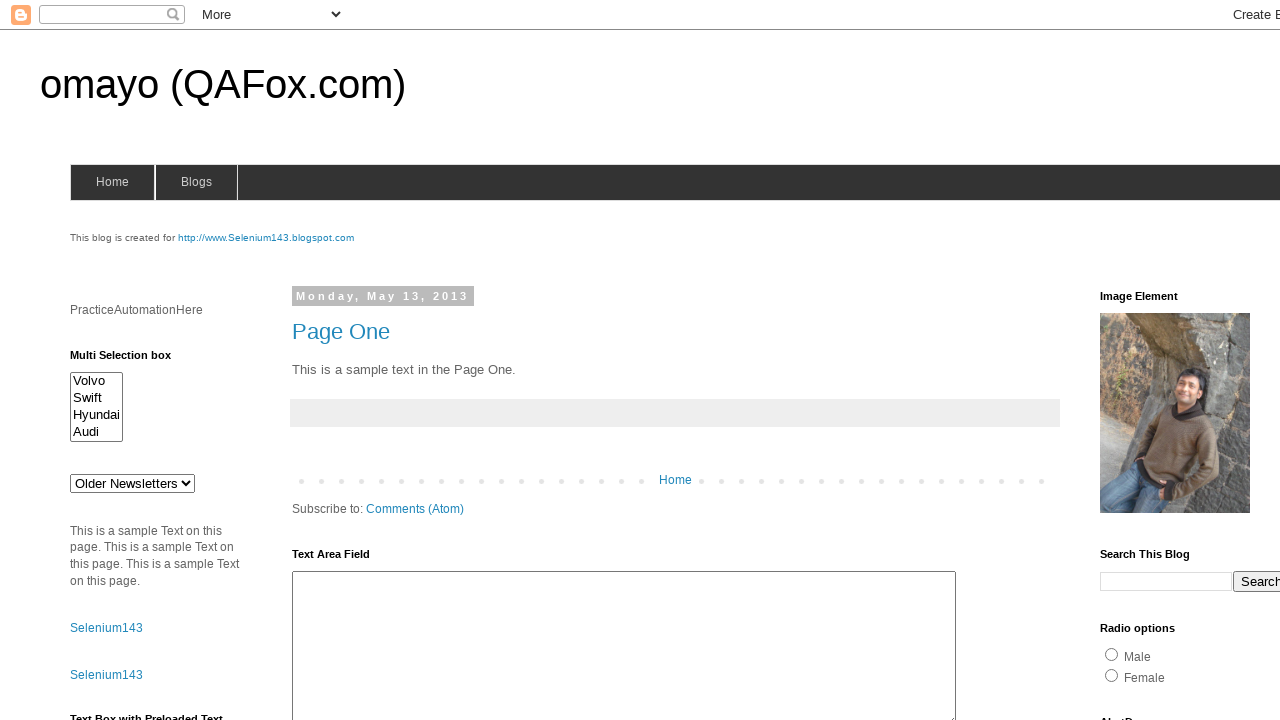

Filled email/username field with 'testuser@example.com' on input[type='text']
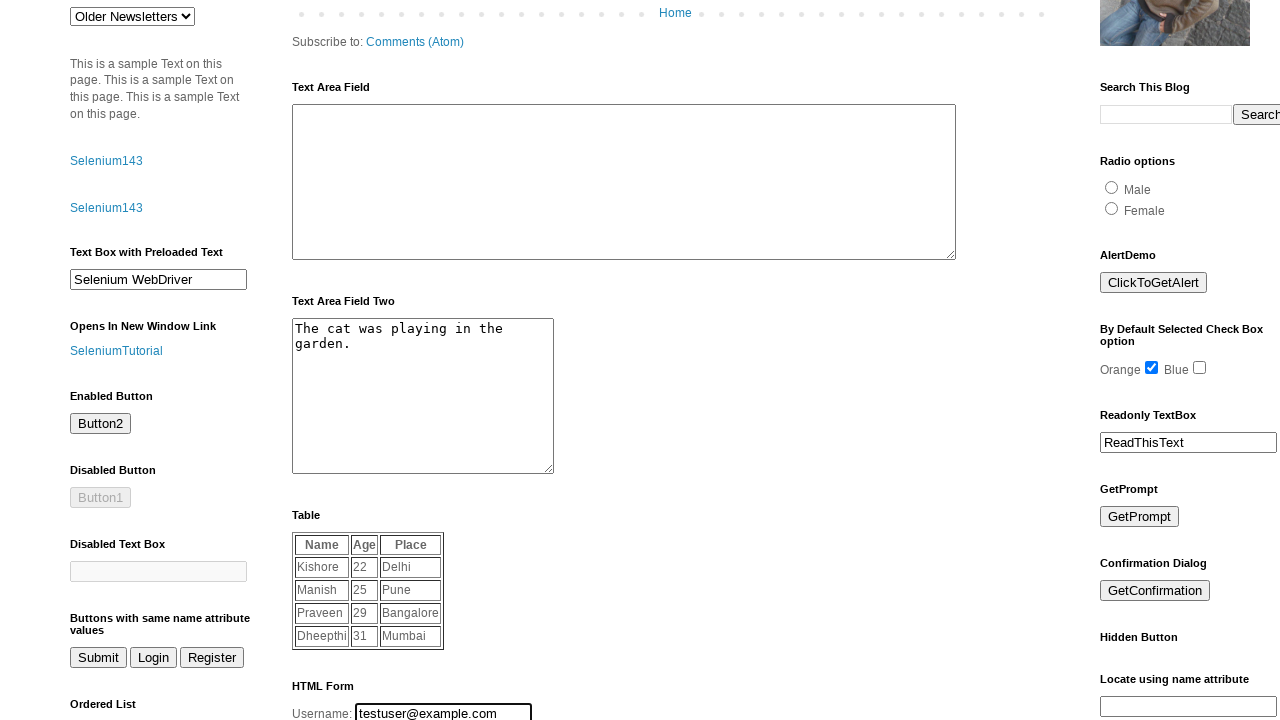

Filled password field with 'Pass123456' on input[type='password']
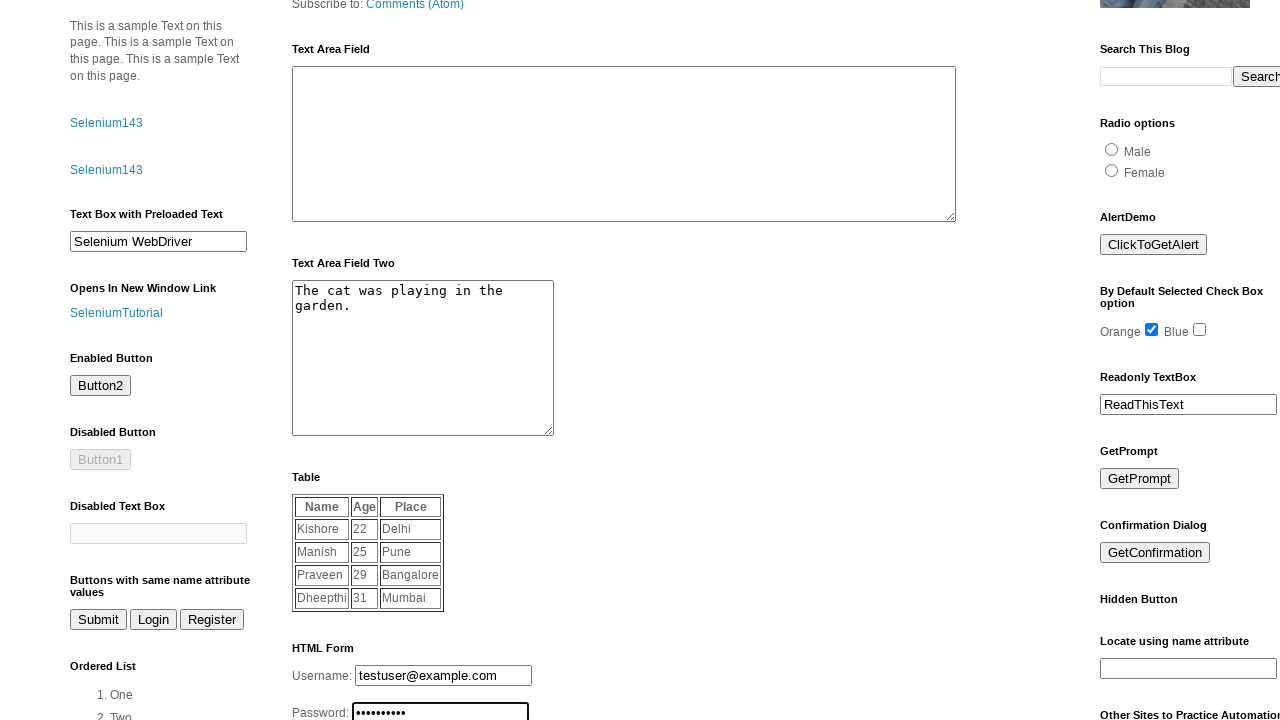

Clicked login button to submit form at (786, 361) on input[type='button']
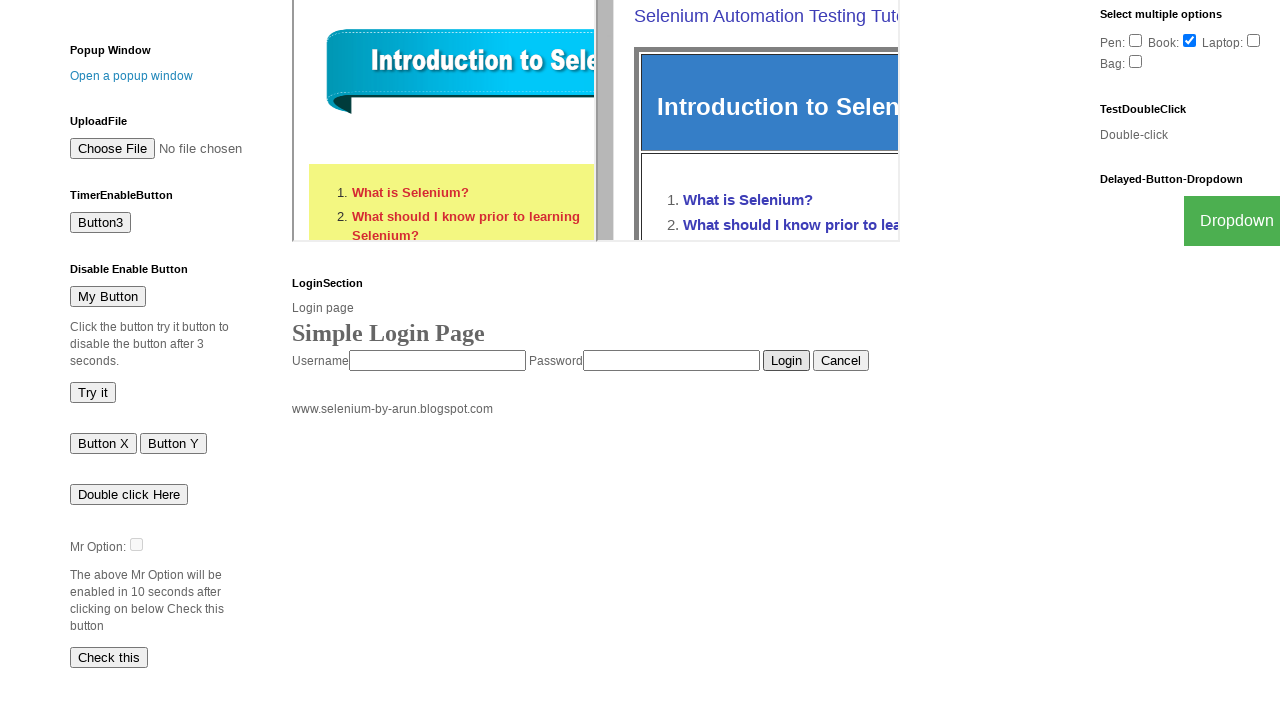

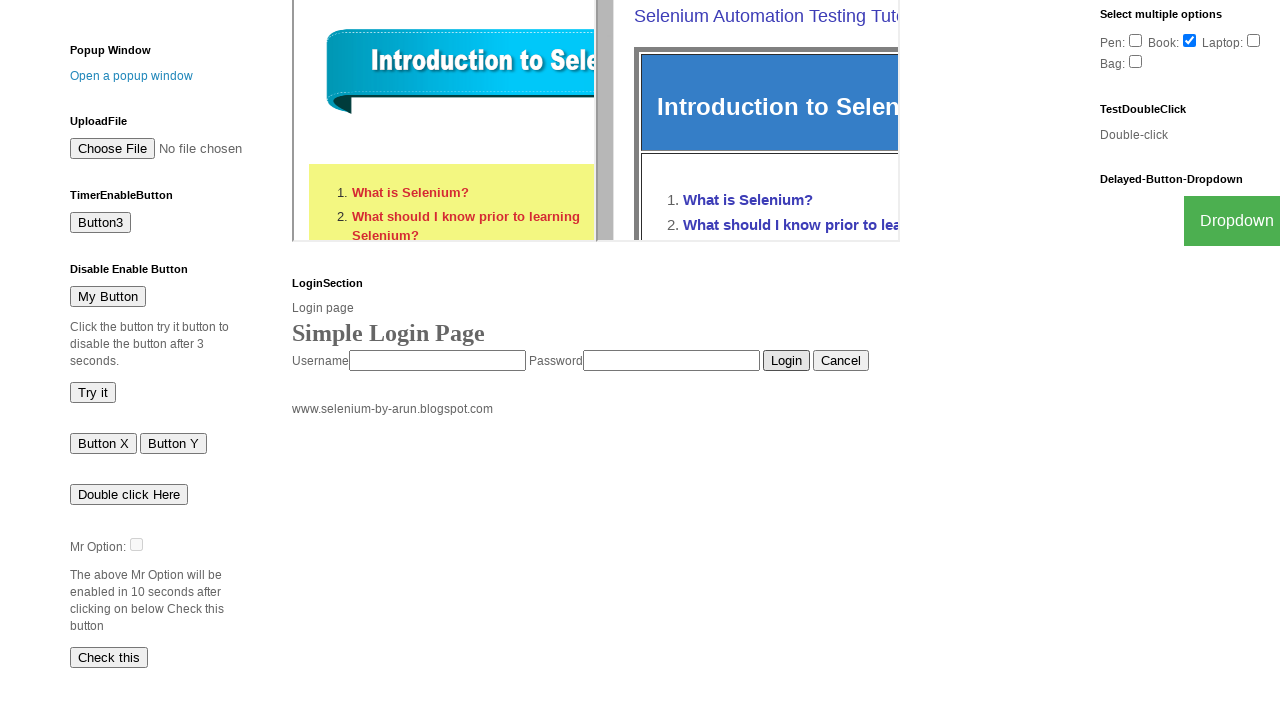